Tests the Playwright homepage by verifying the page title contains "Playwright", checking that the "Get started" link has the correct href attribute, clicking it, and verifying navigation to the intro page.

Starting URL: https://playwright.dev/

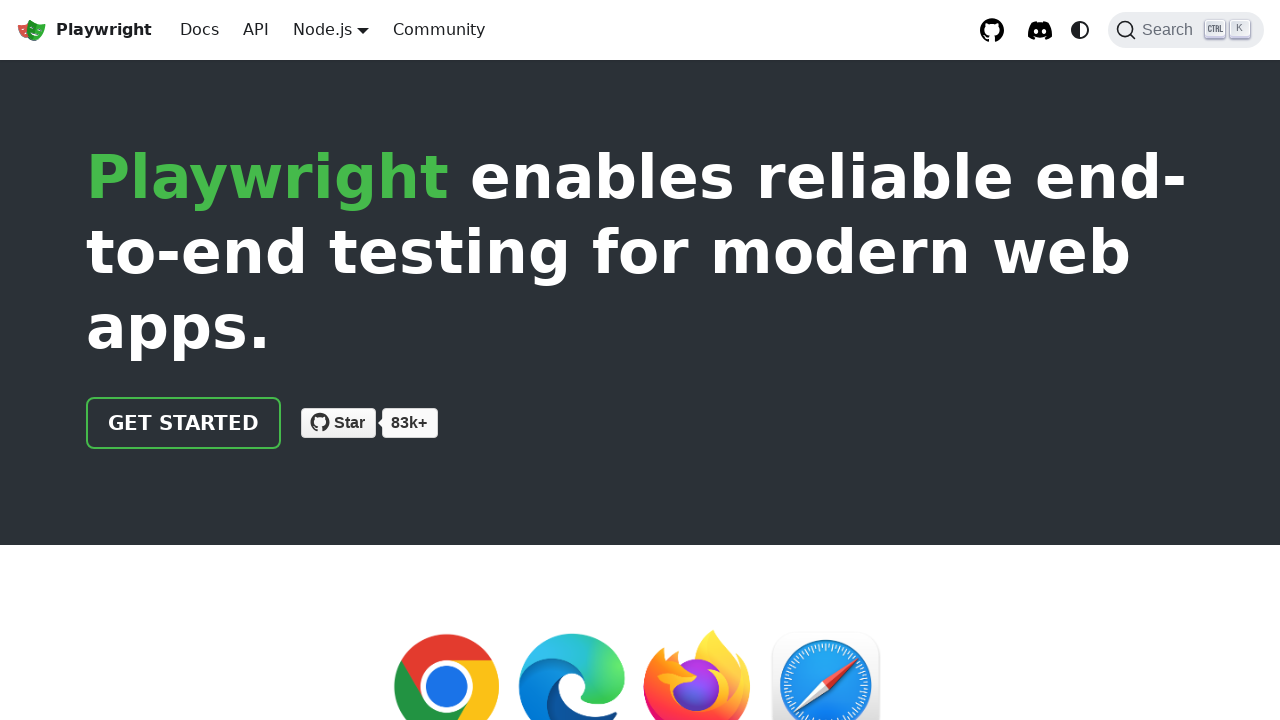

Verified page title contains 'Playwright'
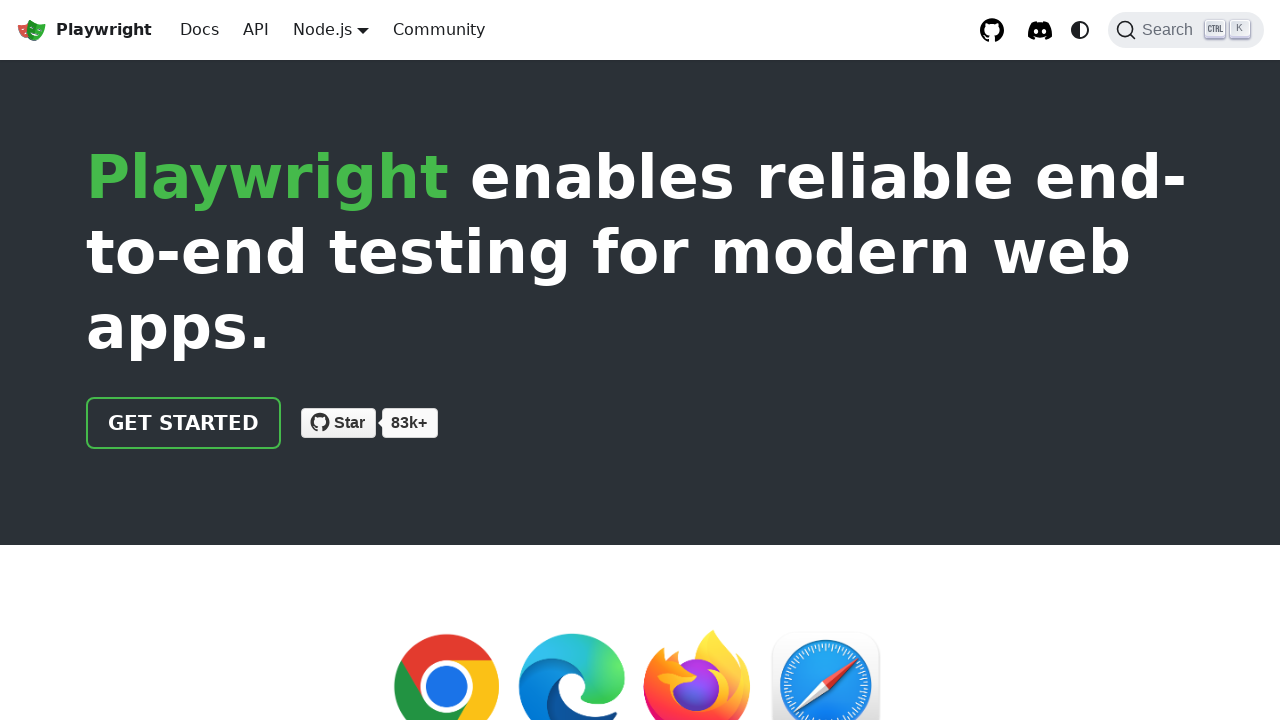

Located the 'Get started' link element
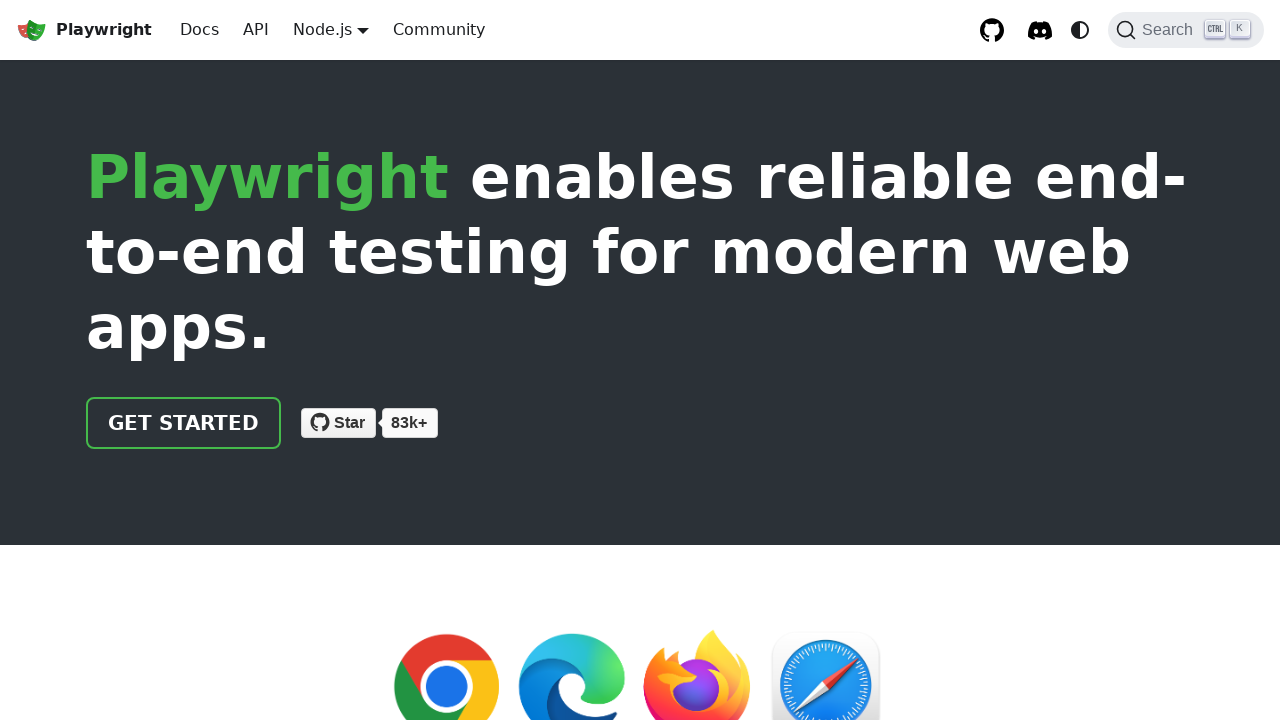

Verified 'Get started' link has href='/docs/intro'
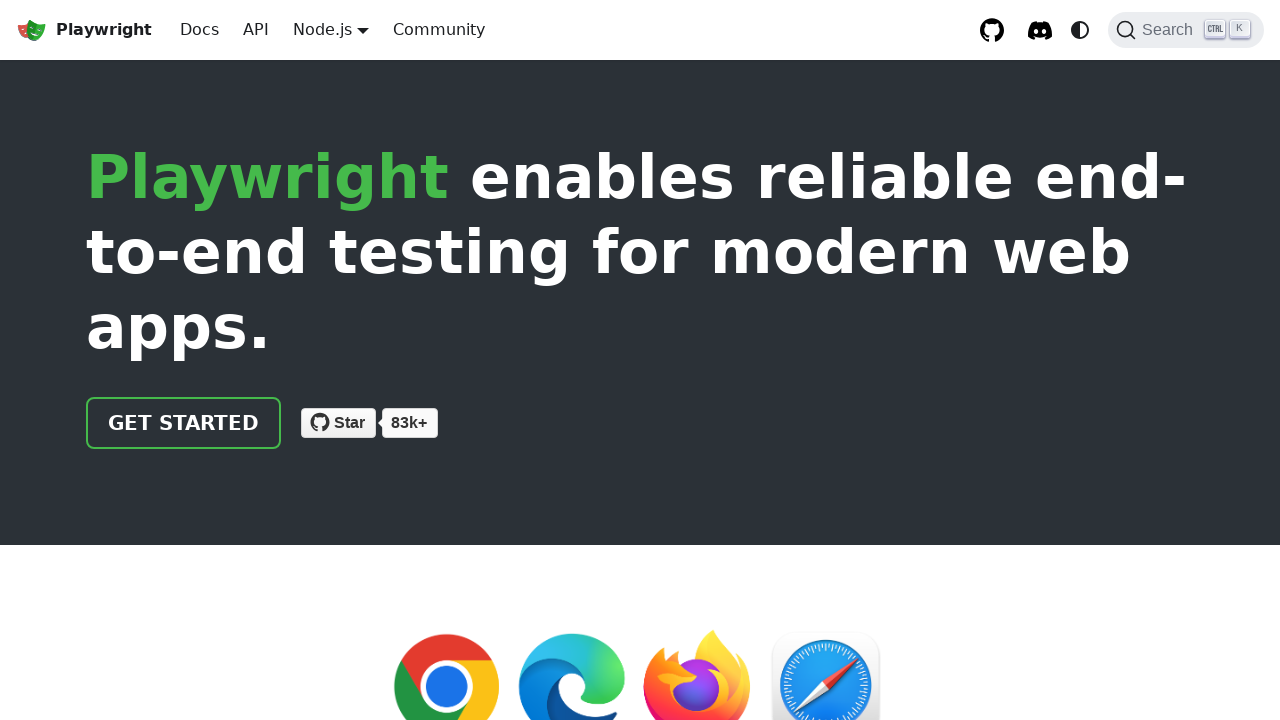

Clicked the 'Get started' link at (184, 423) on internal:role=link[name="Get started"i]
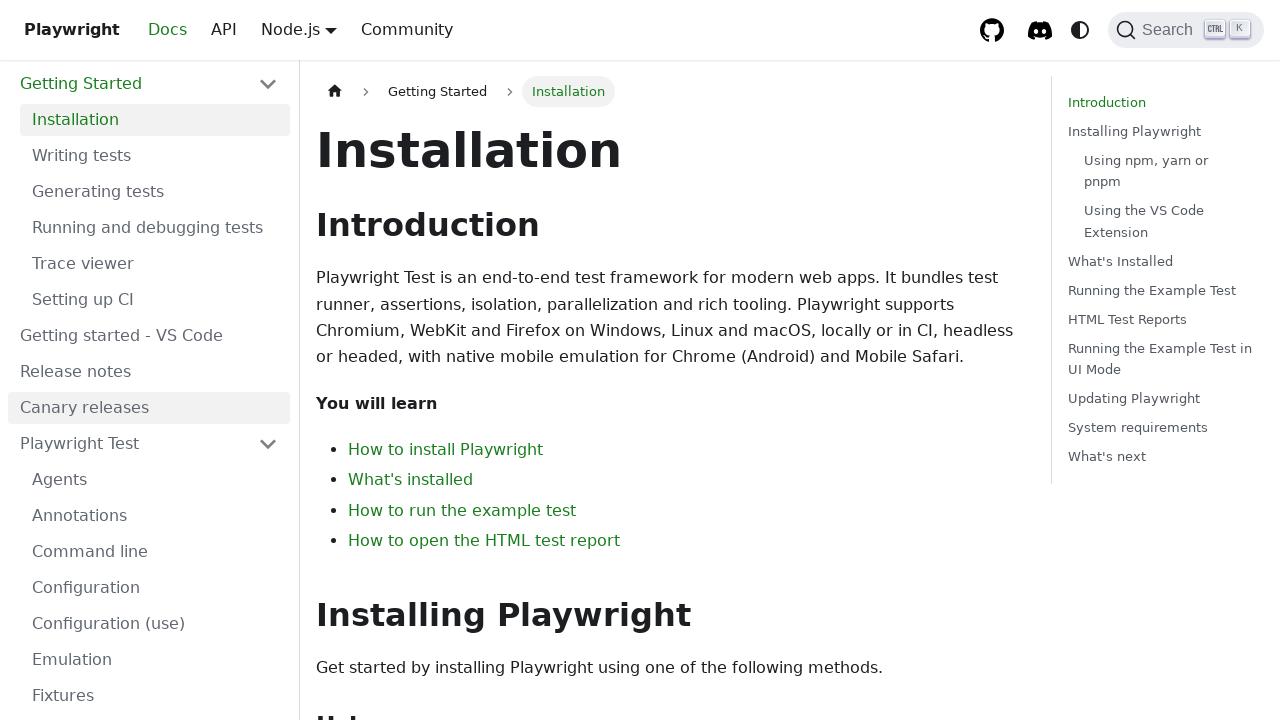

Verified navigation to intro page with URL containing 'intro'
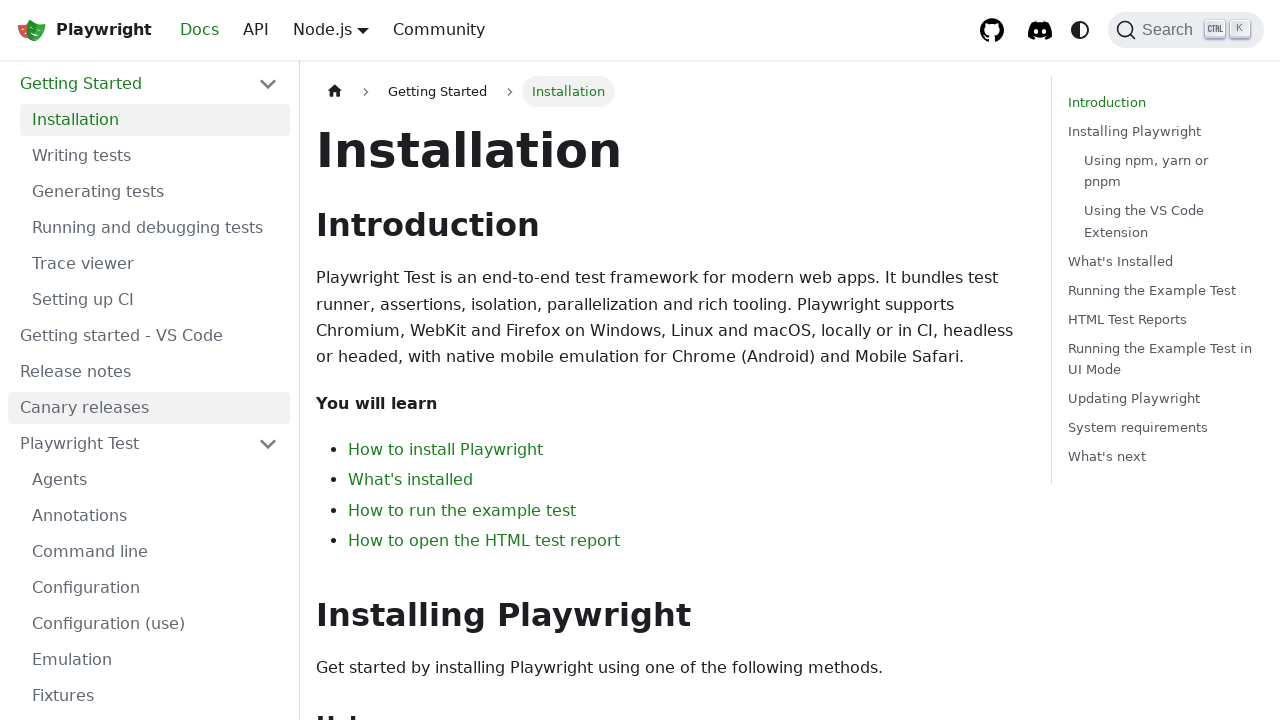

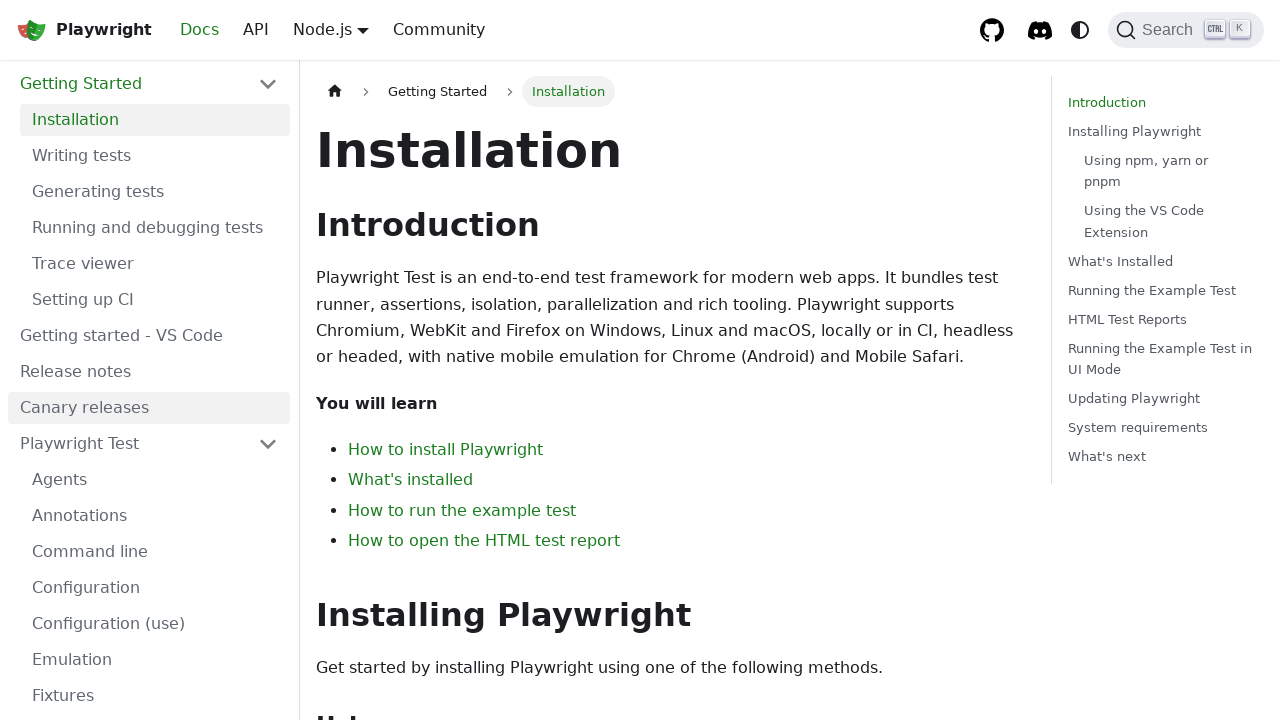